Tests a slow calculator web application by setting a delay timer, then performing the calculation 7 + 8 and verifying the result appears on screen.

Starting URL: https://bonigarcia.dev/selenium-webdriver-java/slow-calculator.html

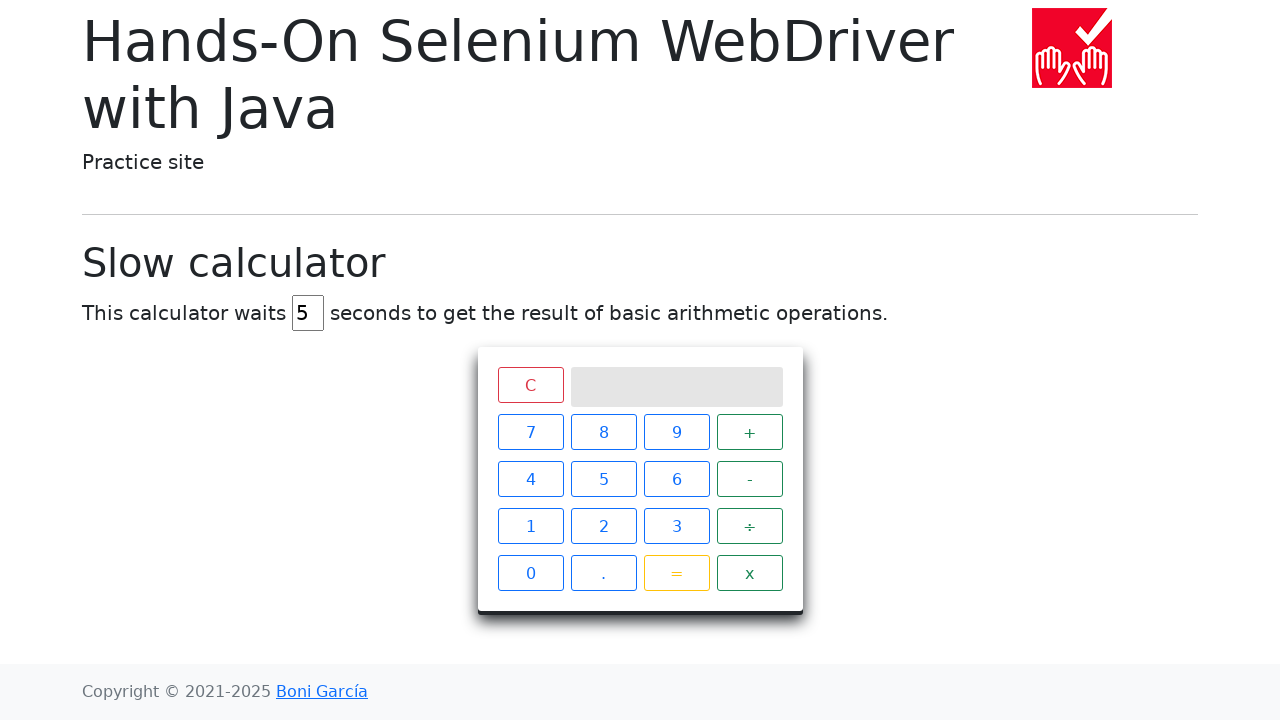

Navigated to slow calculator application
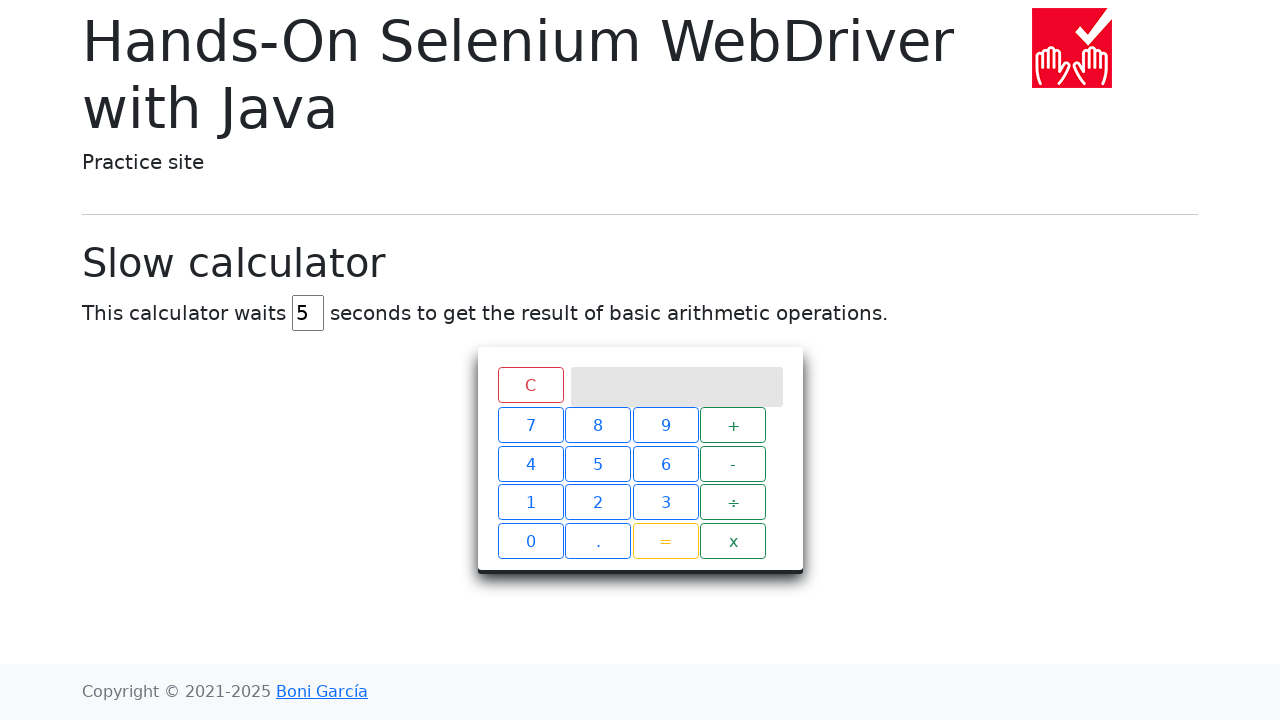

Cleared the delay input field on #delay
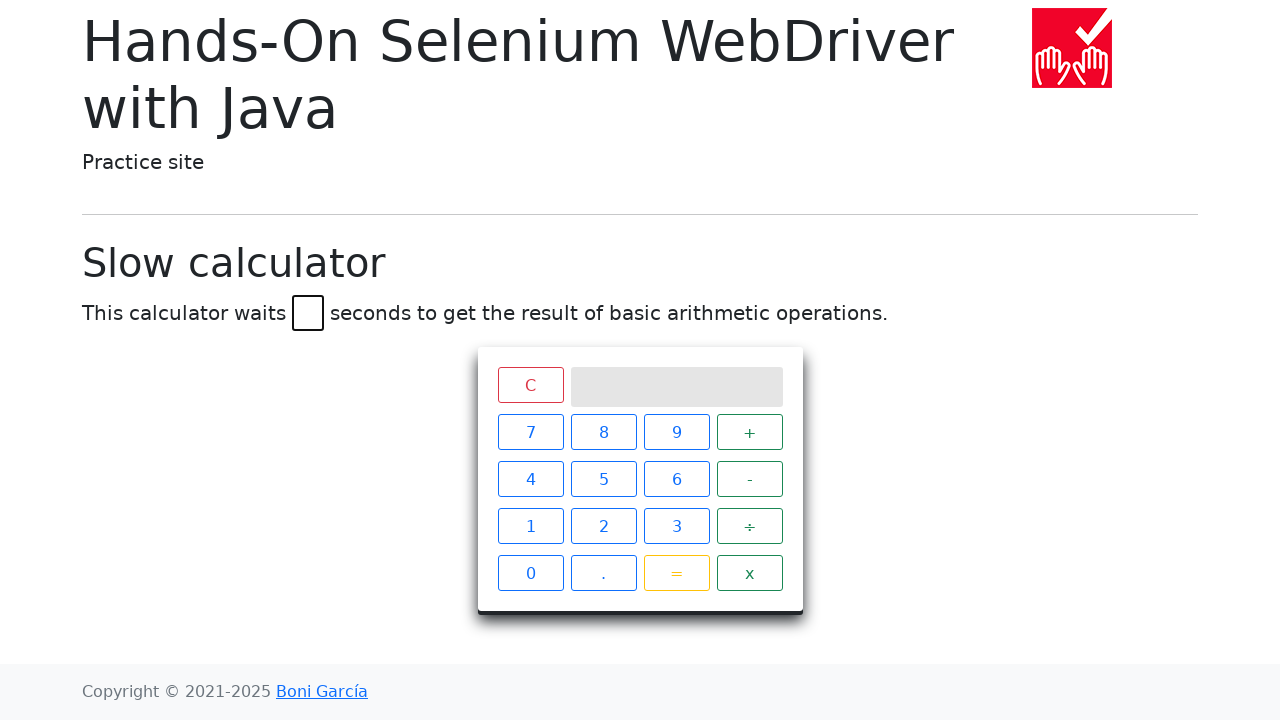

Set delay timer to 5 seconds on #delay
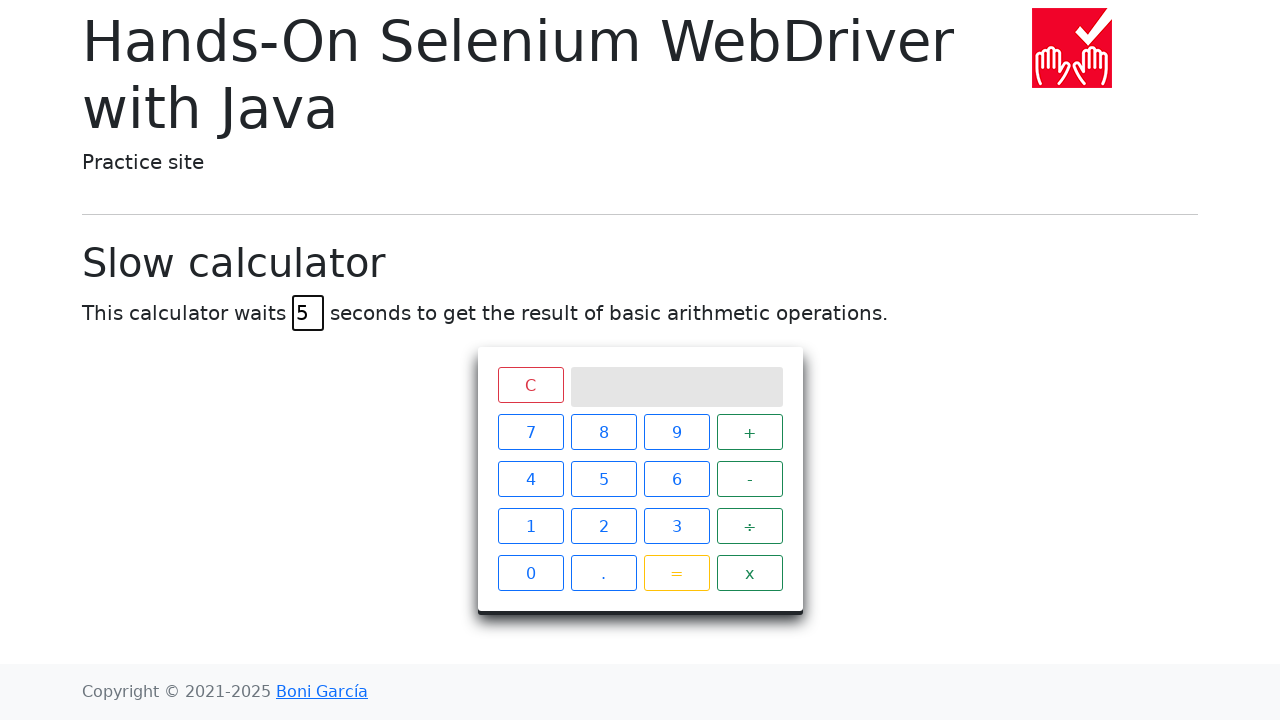

Clicked button '7' at (530, 432) on xpath=//span[text()='7']
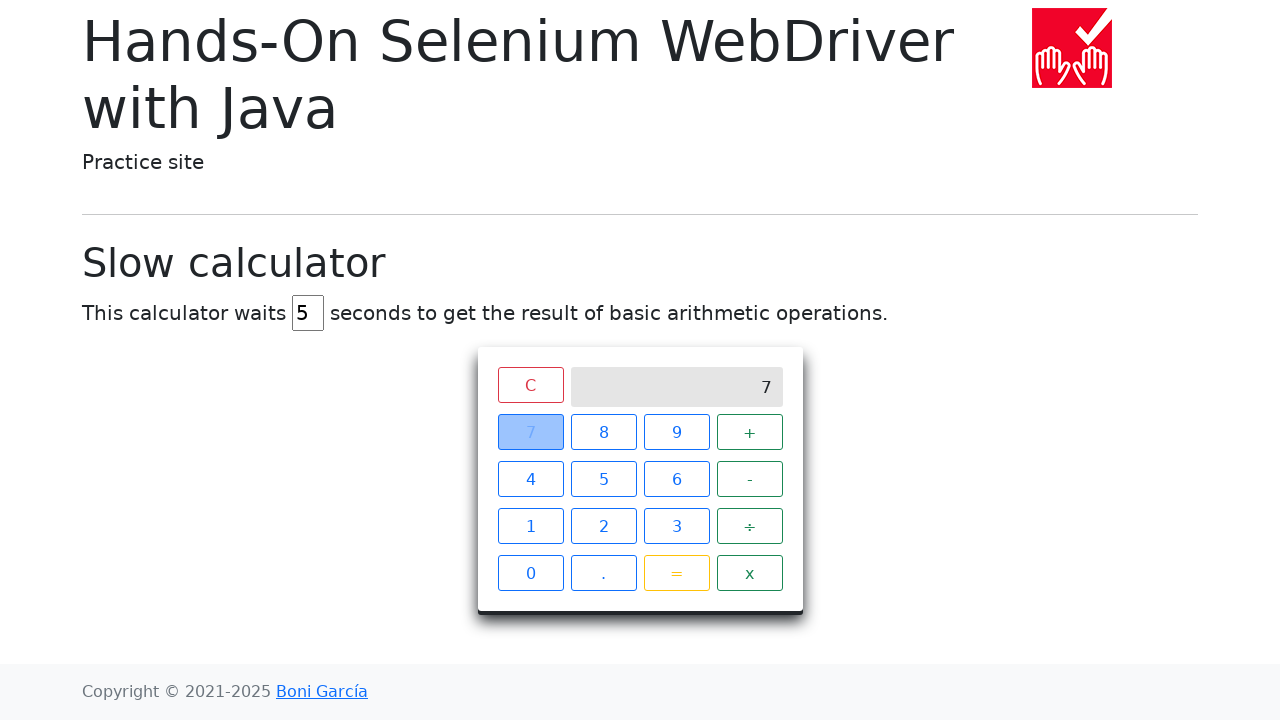

Clicked button '+' at (750, 432) on xpath=//span[text()='+']
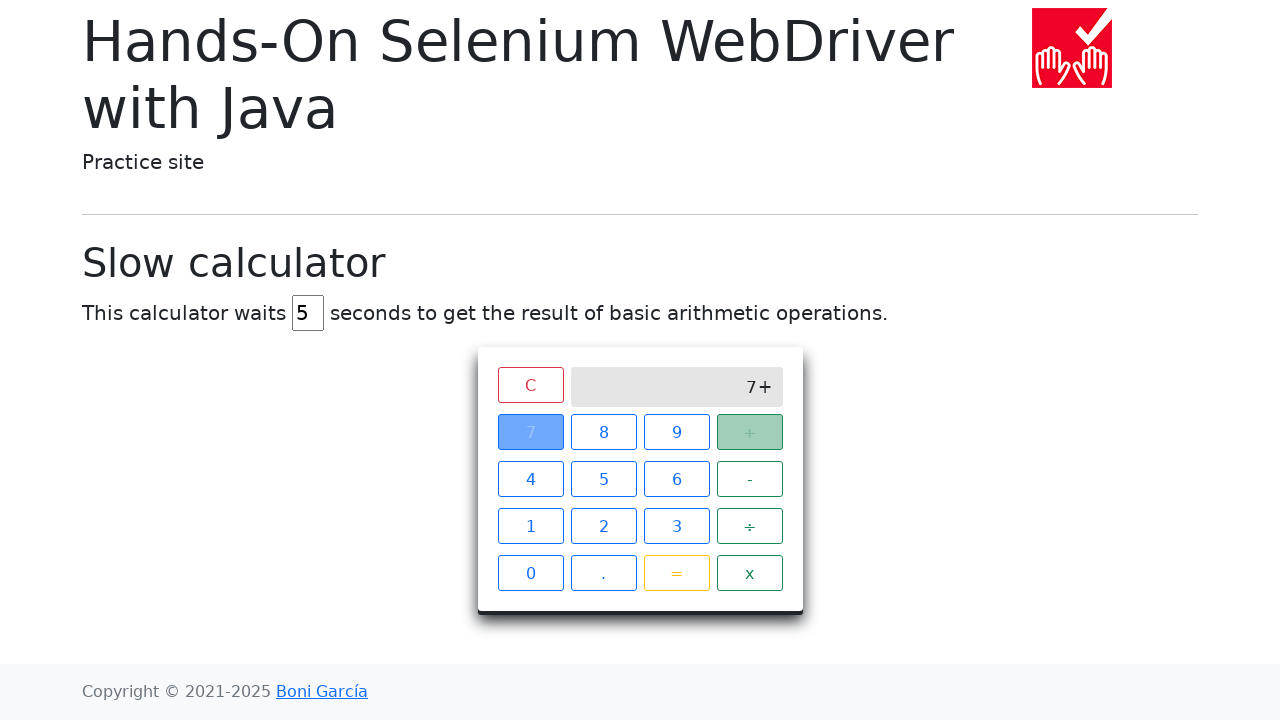

Clicked button '8' at (604, 432) on xpath=//span[text()='8']
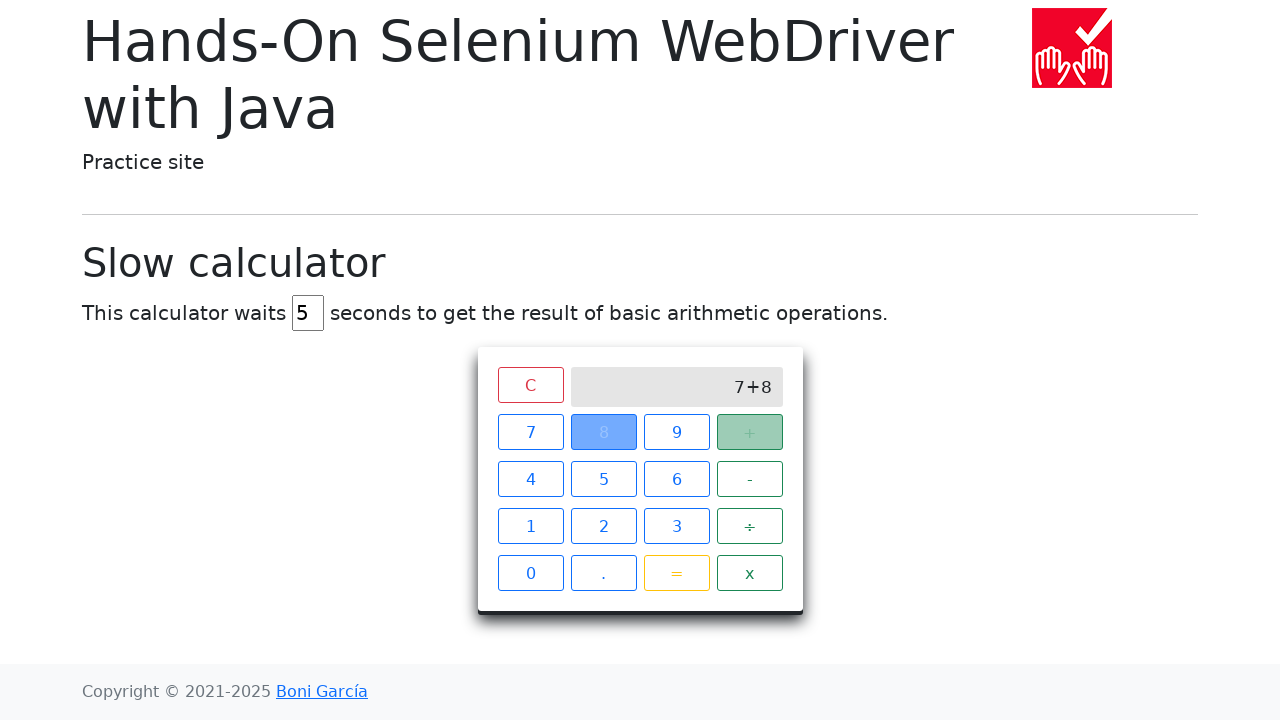

Clicked button '=' to execute calculation at (676, 573) on xpath=//span[text()='=']
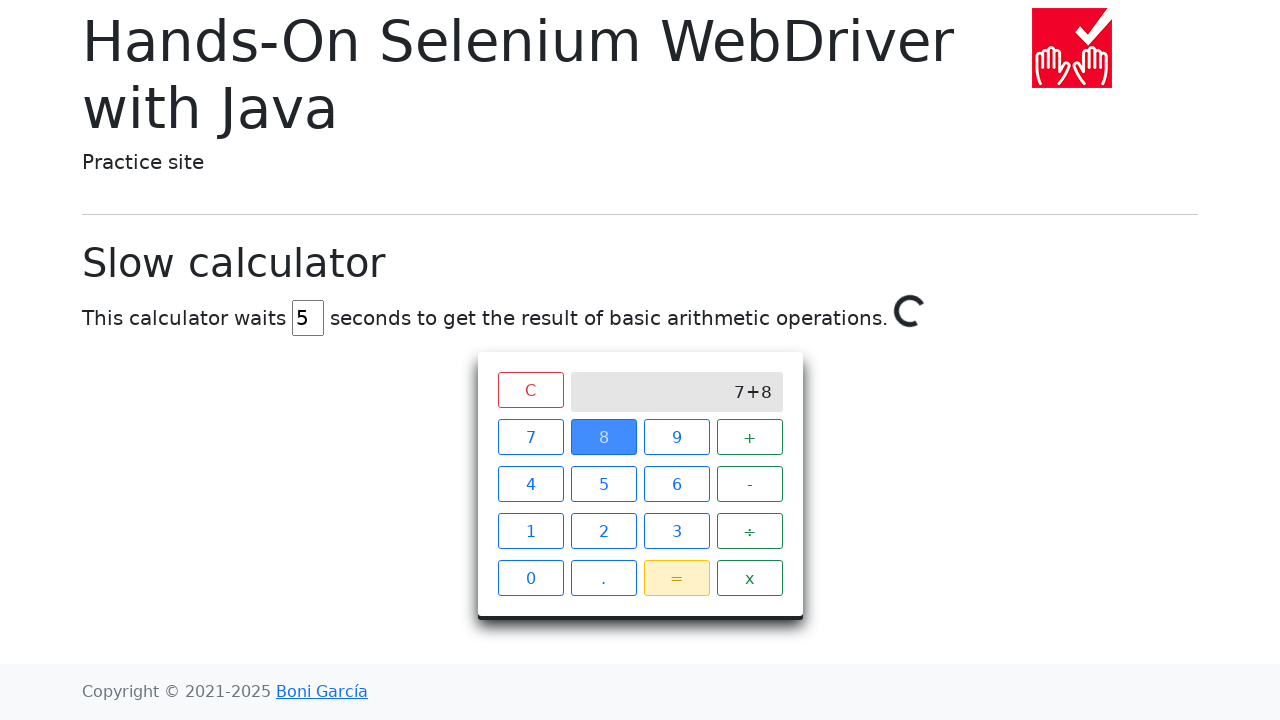

Calculation result '15' appeared on screen after 5-second delay
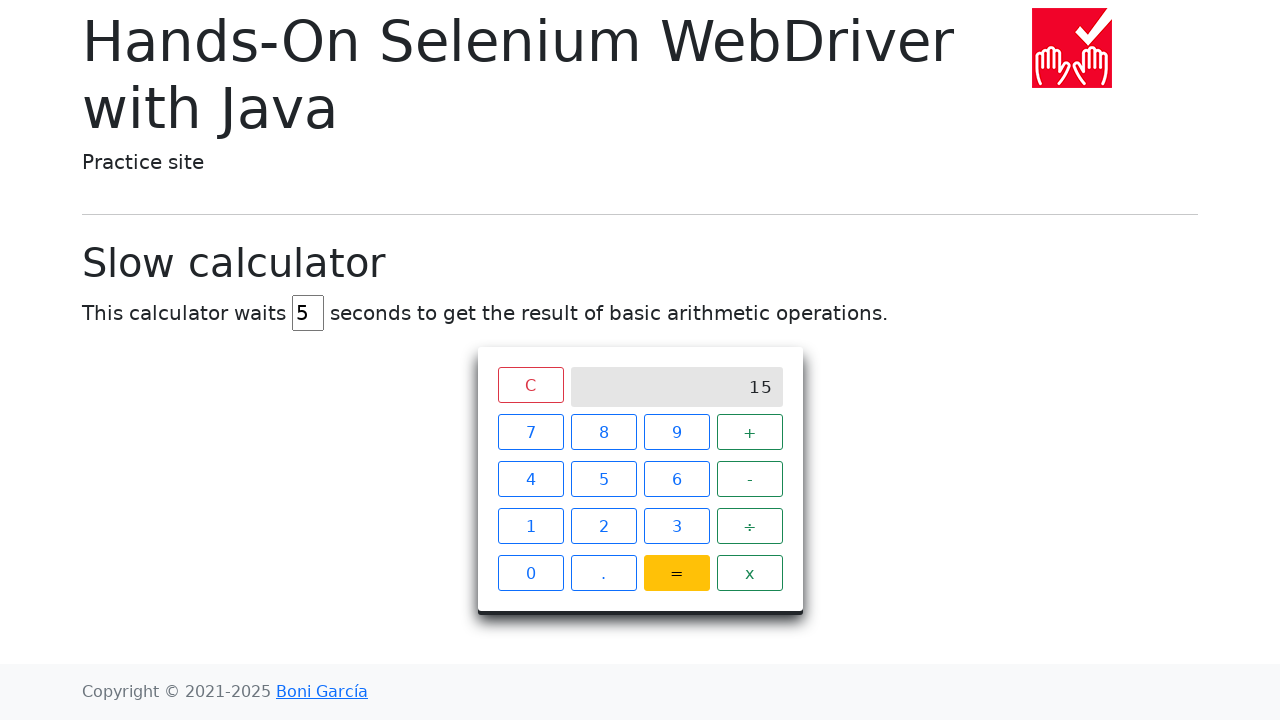

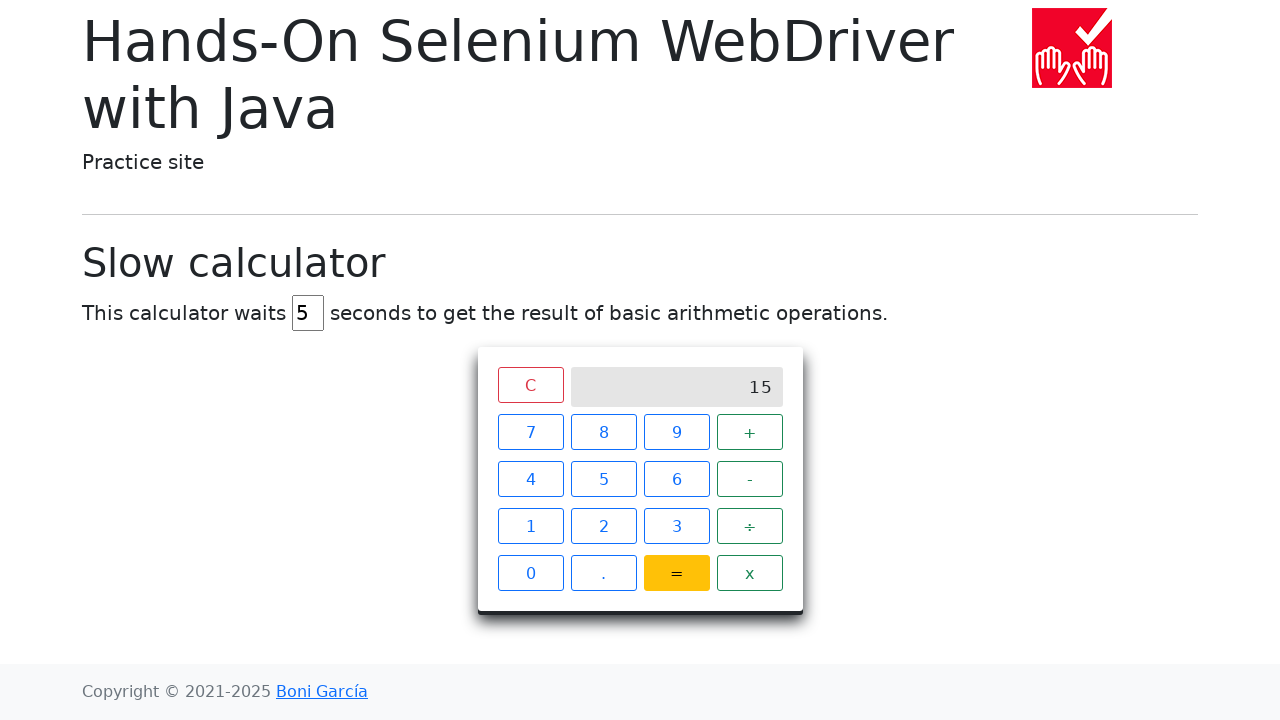